Tests navigation to the Page Object Model documentation article by clicking through "Get started" and then the "Page Object Model" link in the Guides section.

Starting URL: https://playwright.dev

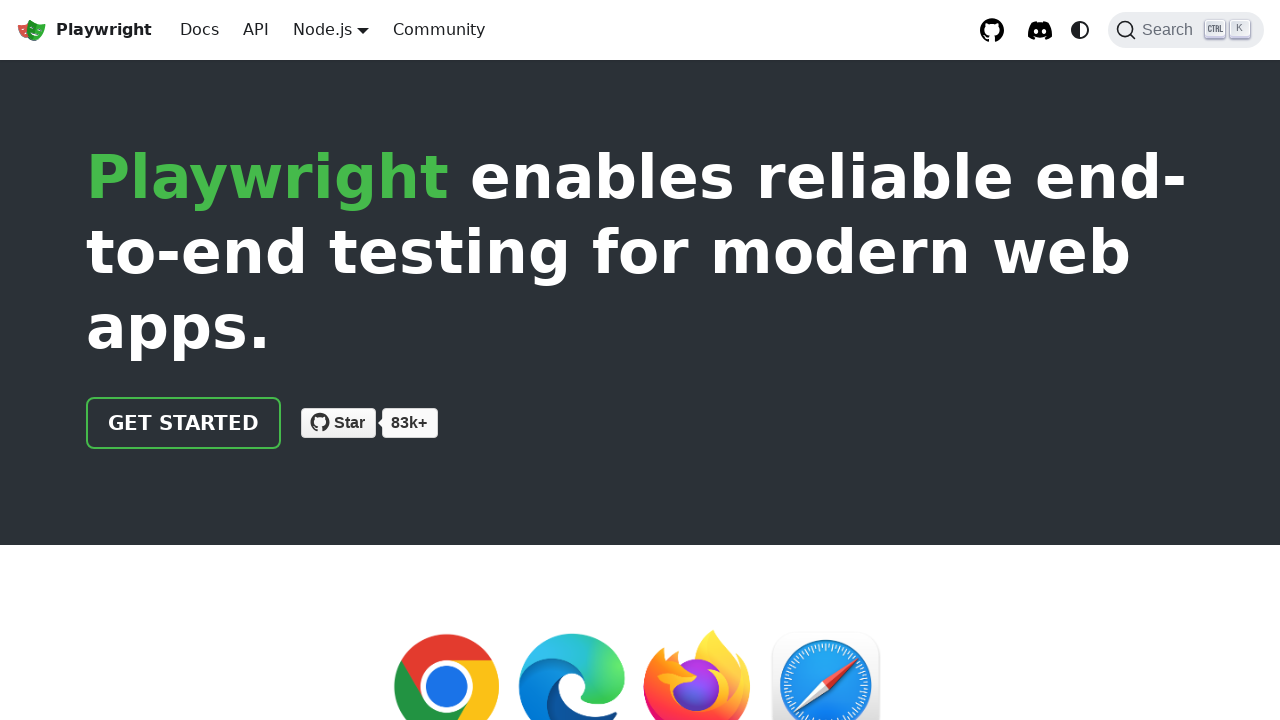

Clicked 'Get started' link at (184, 423) on a >> internal:has-text="Get started"i >> nth=0
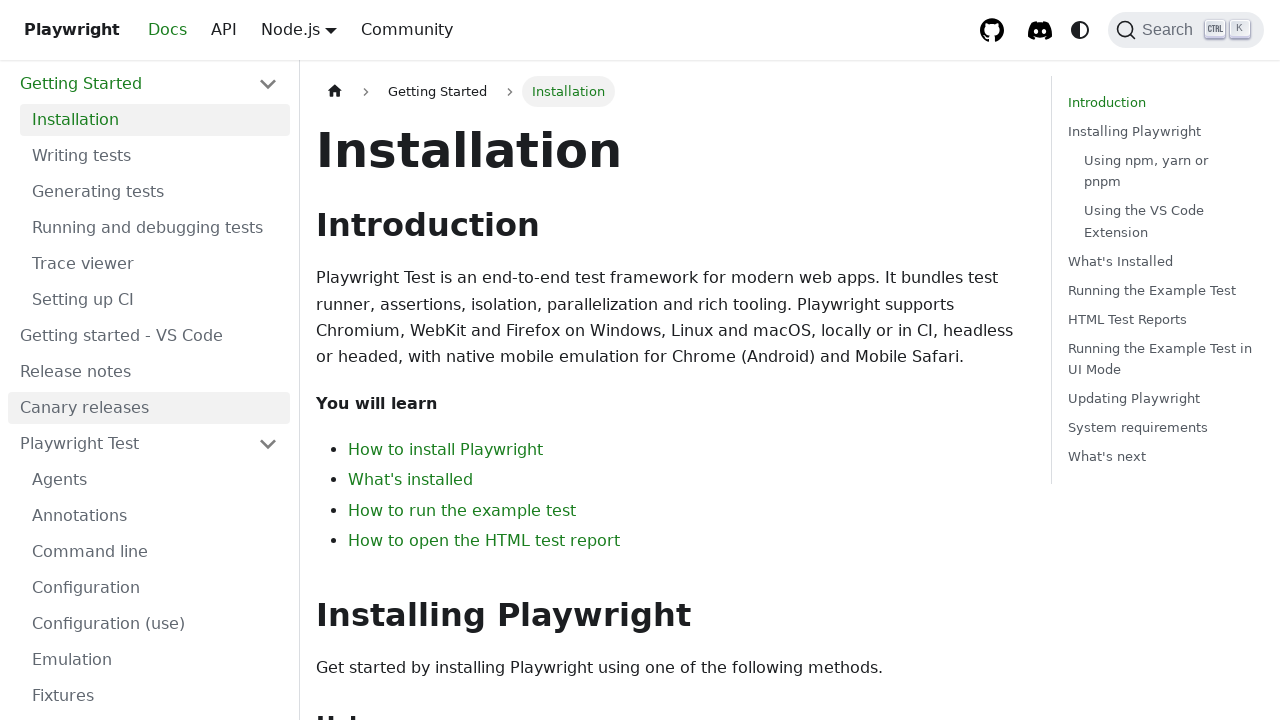

Installation header is now visible
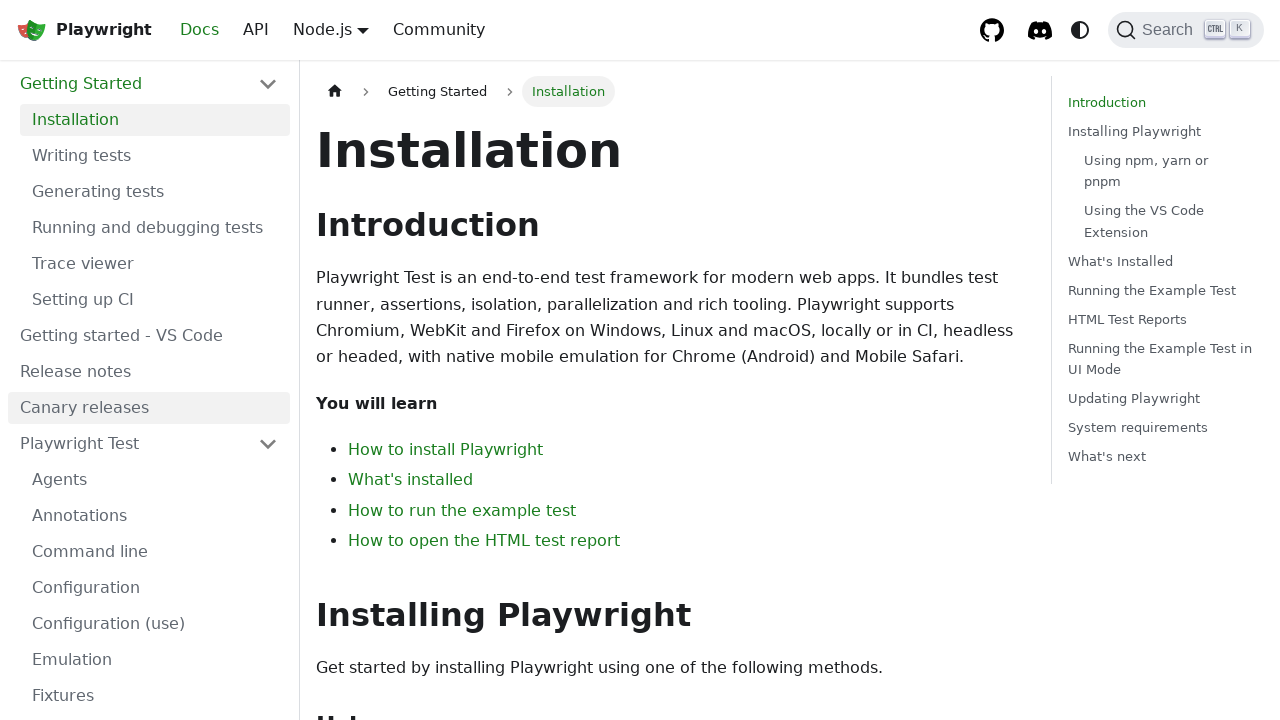

Clicked 'Page Object Model' link in the Guides section at (155, 390) on li >> internal:has-text="Guides"i >> a >> internal:has-text="Page Object Model"i
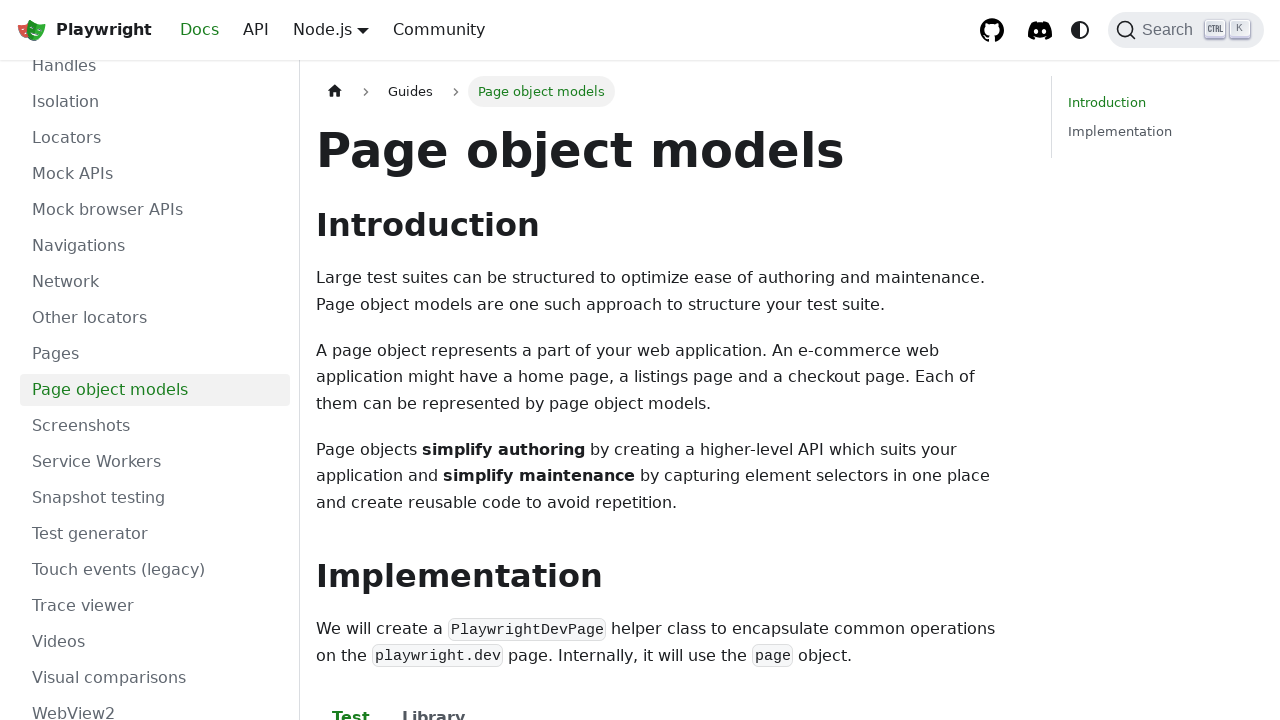

Page Object Model article content loaded
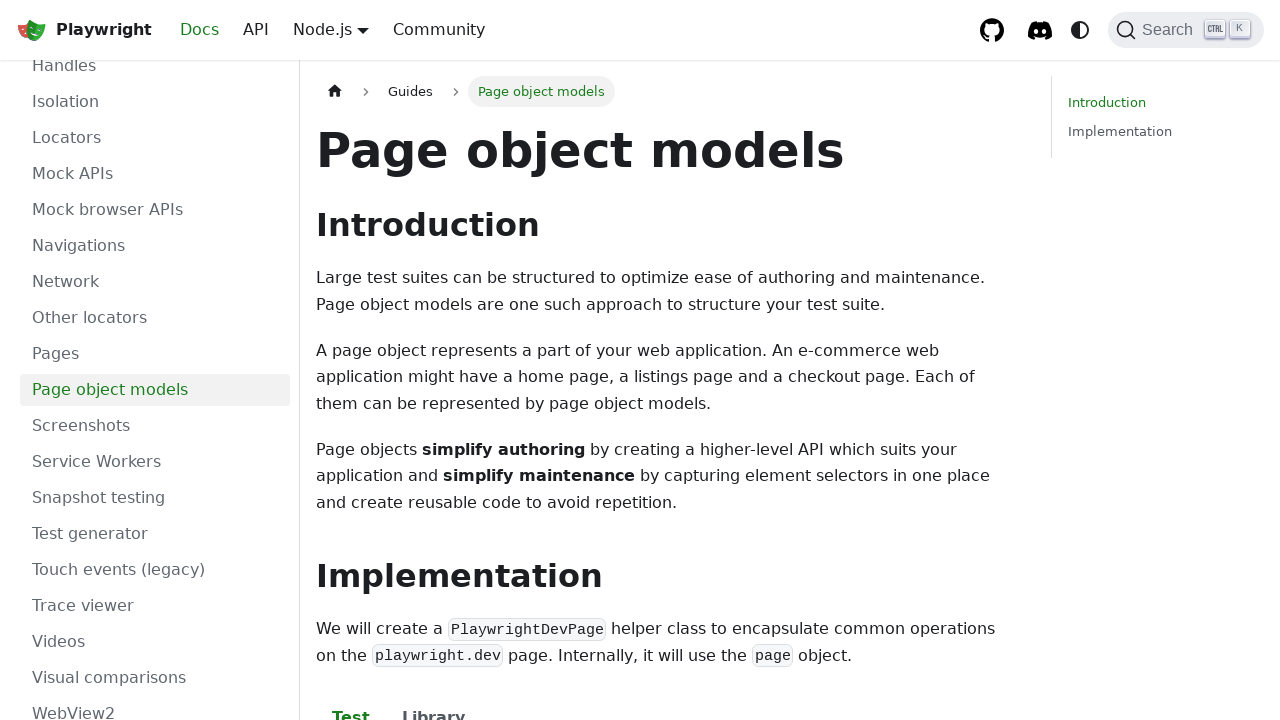

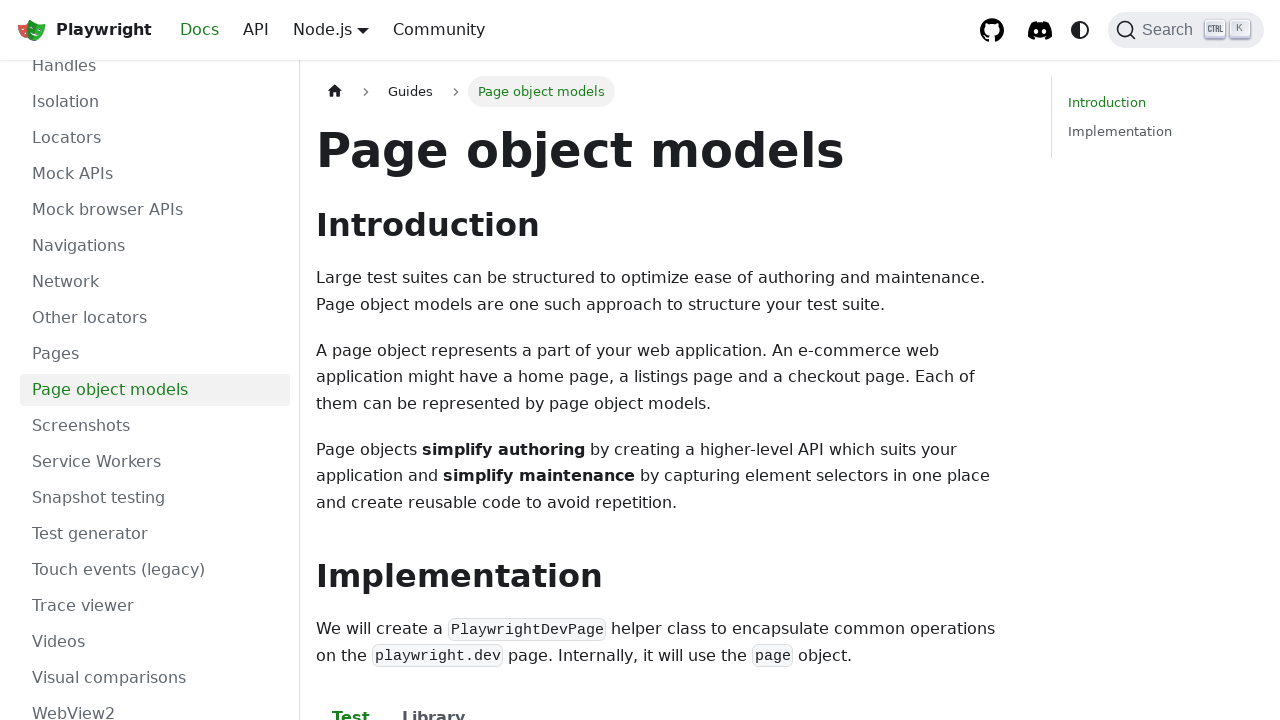